Tests the remember me checkbox functionality by clicking it to toggle its state.

Starting URL: https://dev.fobesoft.com/#/login

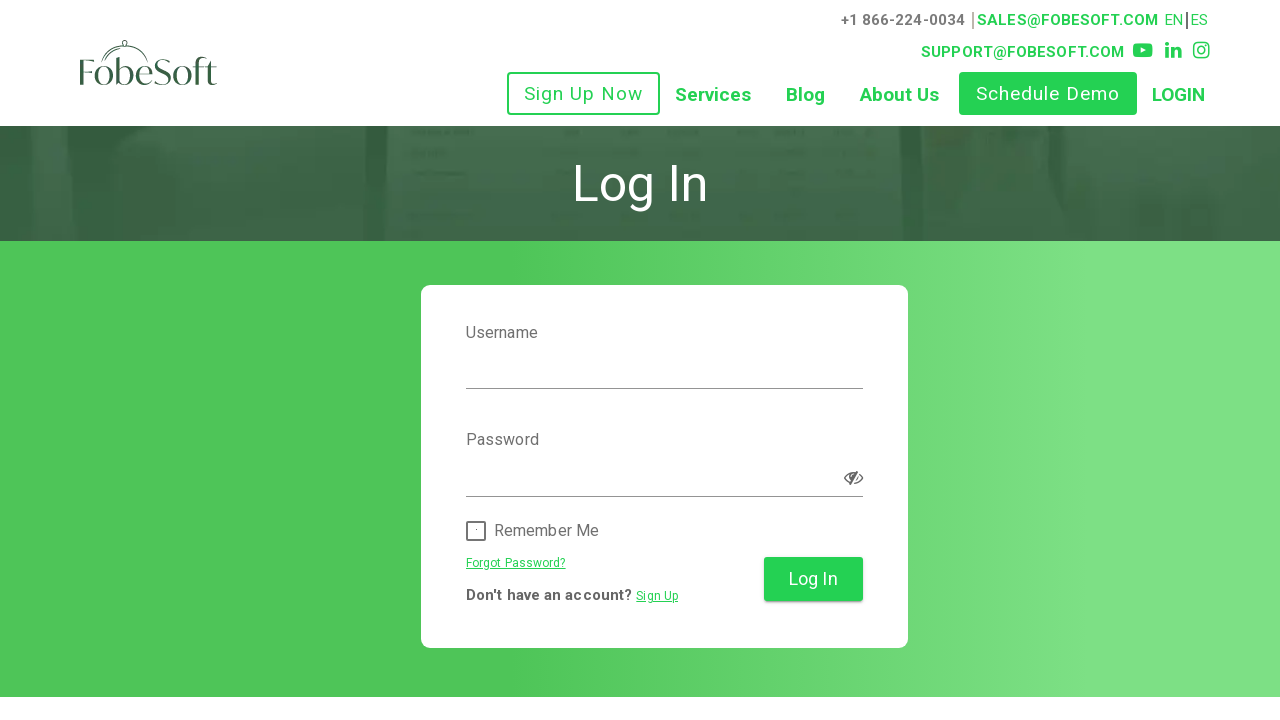

Login page loaded with 'Log In' banner text visible
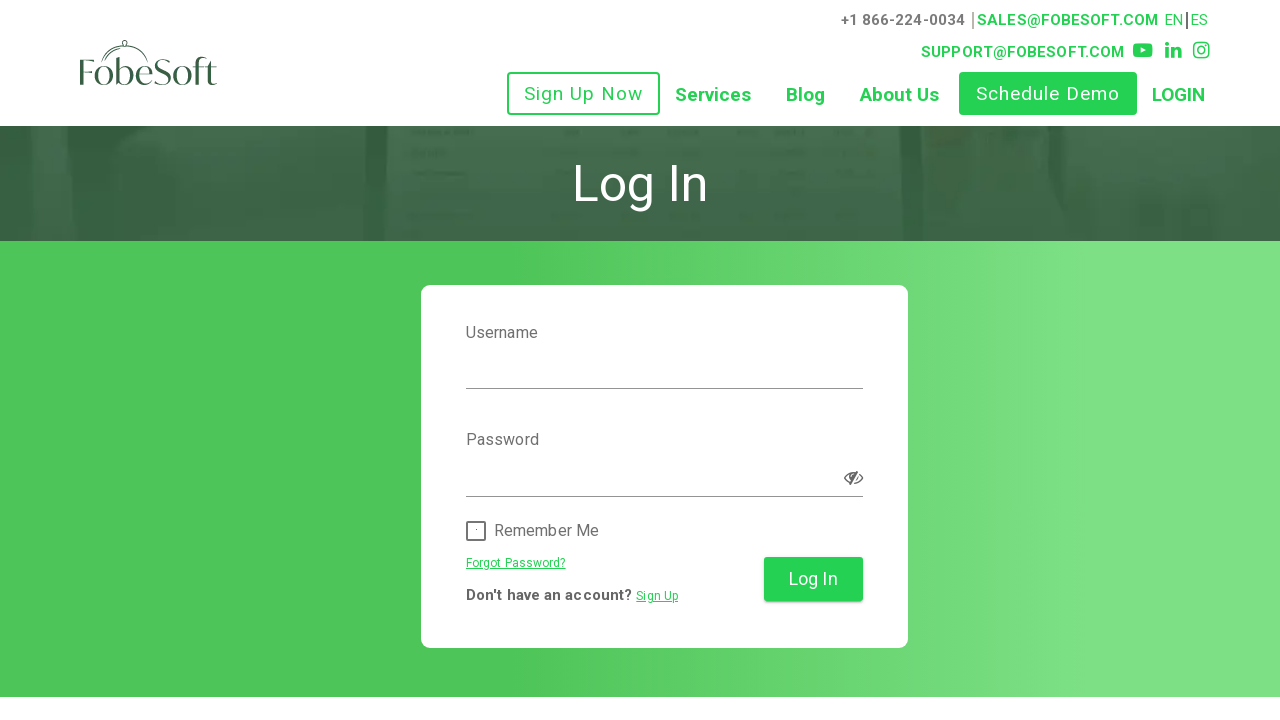

Clicked the 'Remember Me' checkbox to toggle its state at (476, 529) on input#rememberMe1-input
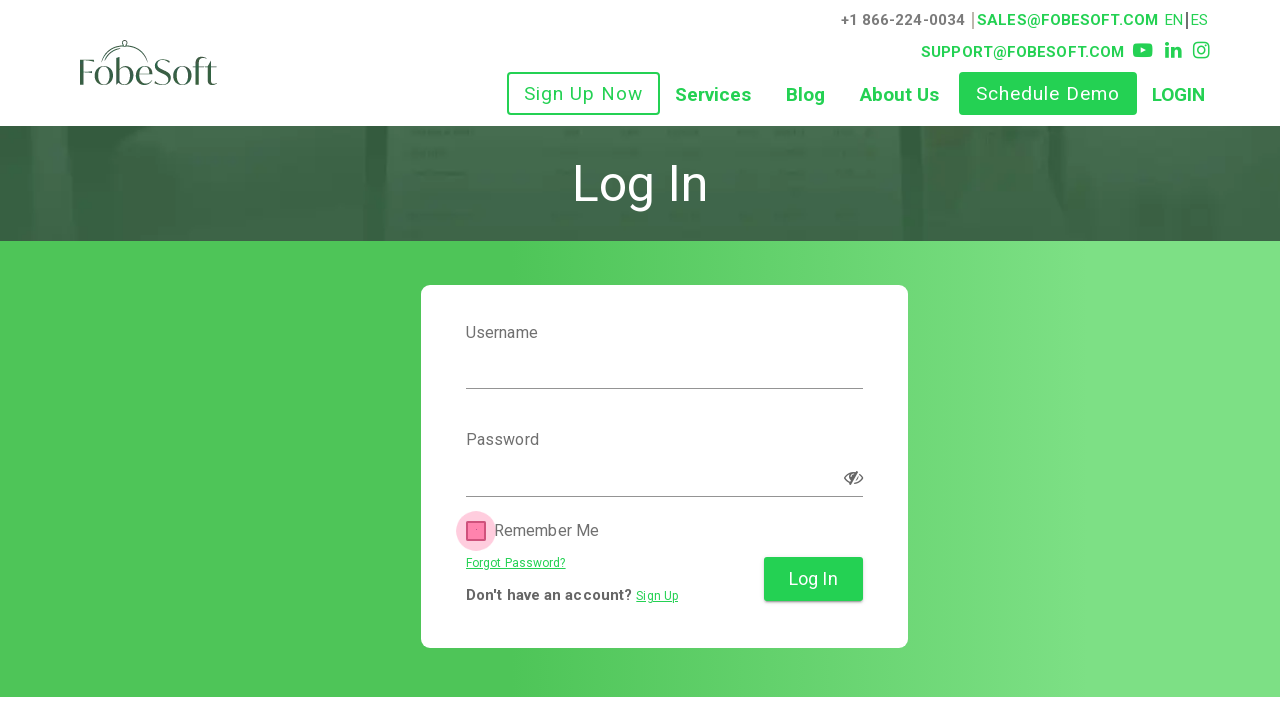

Verified that the 'Remember Me' checkbox is now checked
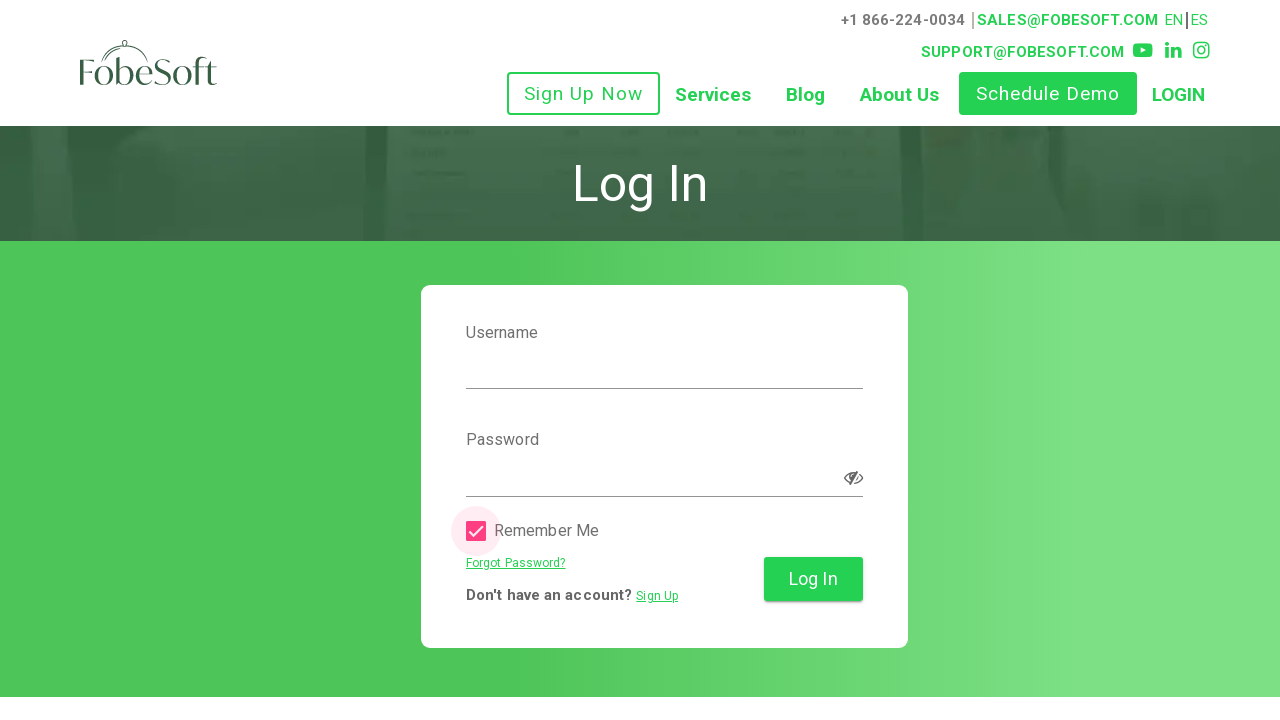

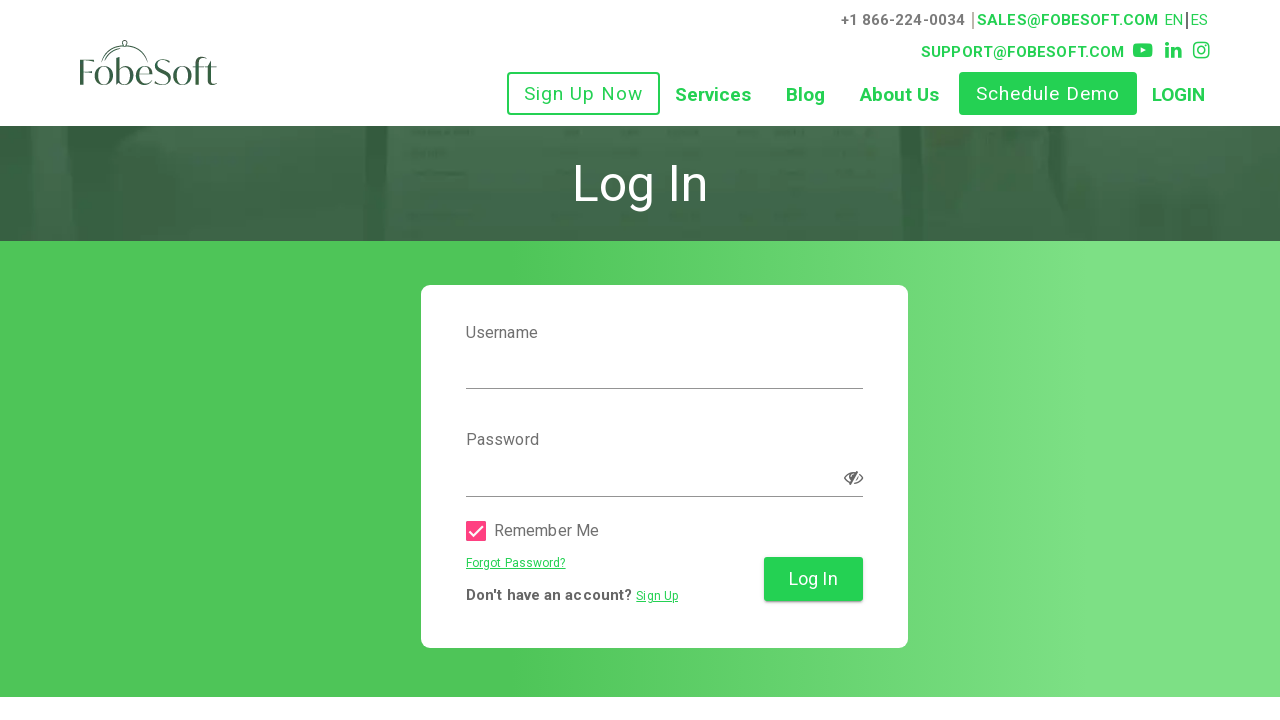